Tests fluent wait functionality by clicking a timer button and waiting for a specific element to appear on the page

Starting URL: http://seleniumpractise.blogspot.com/2016/08/how-to-use-explicit-wait-in-selenium.html

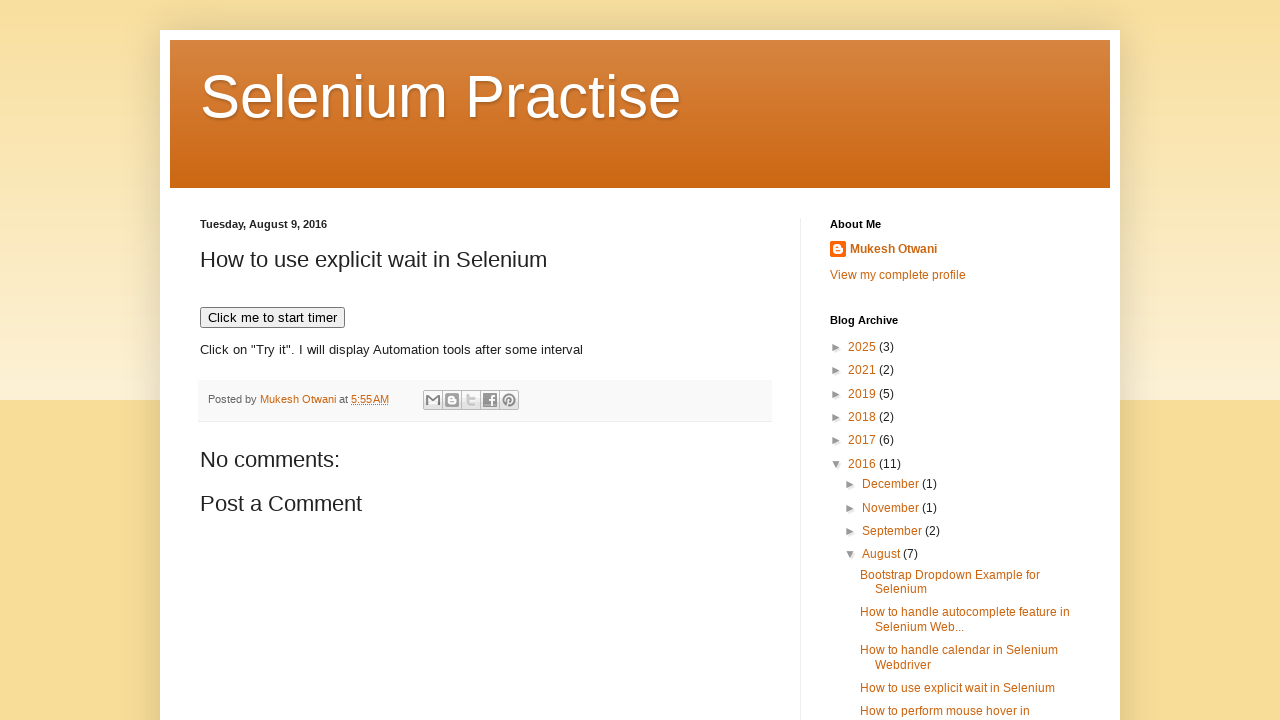

Navigated to fluent wait practice page
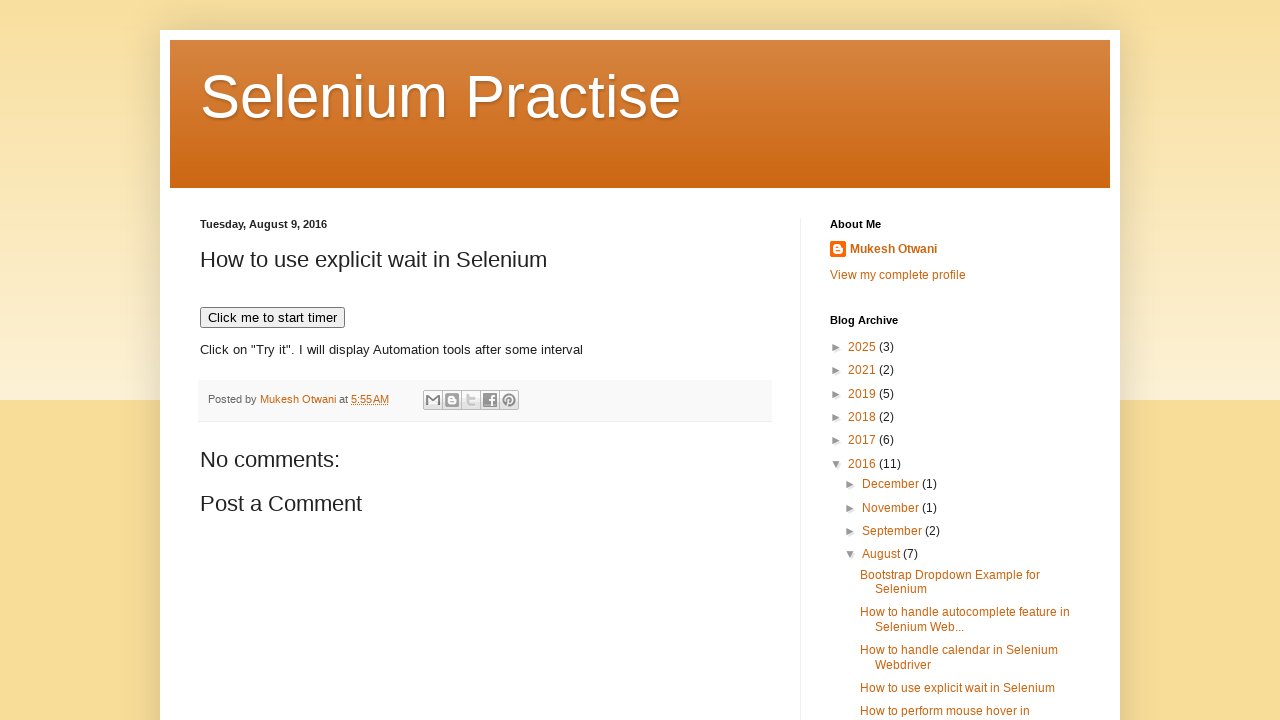

Clicked timer button to start the timer at (272, 318) on xpath=//button[text()='Click me to start timer']
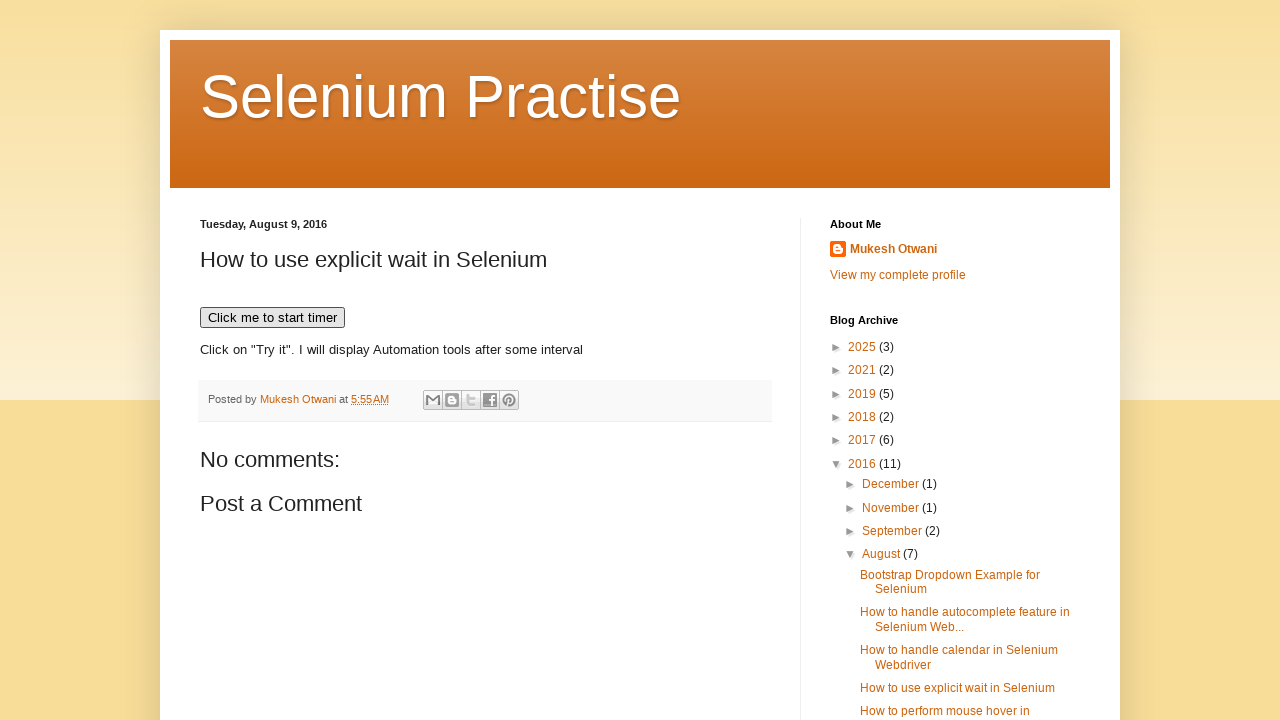

Element with text 'WebDriver' appeared after waiting up to 30 seconds
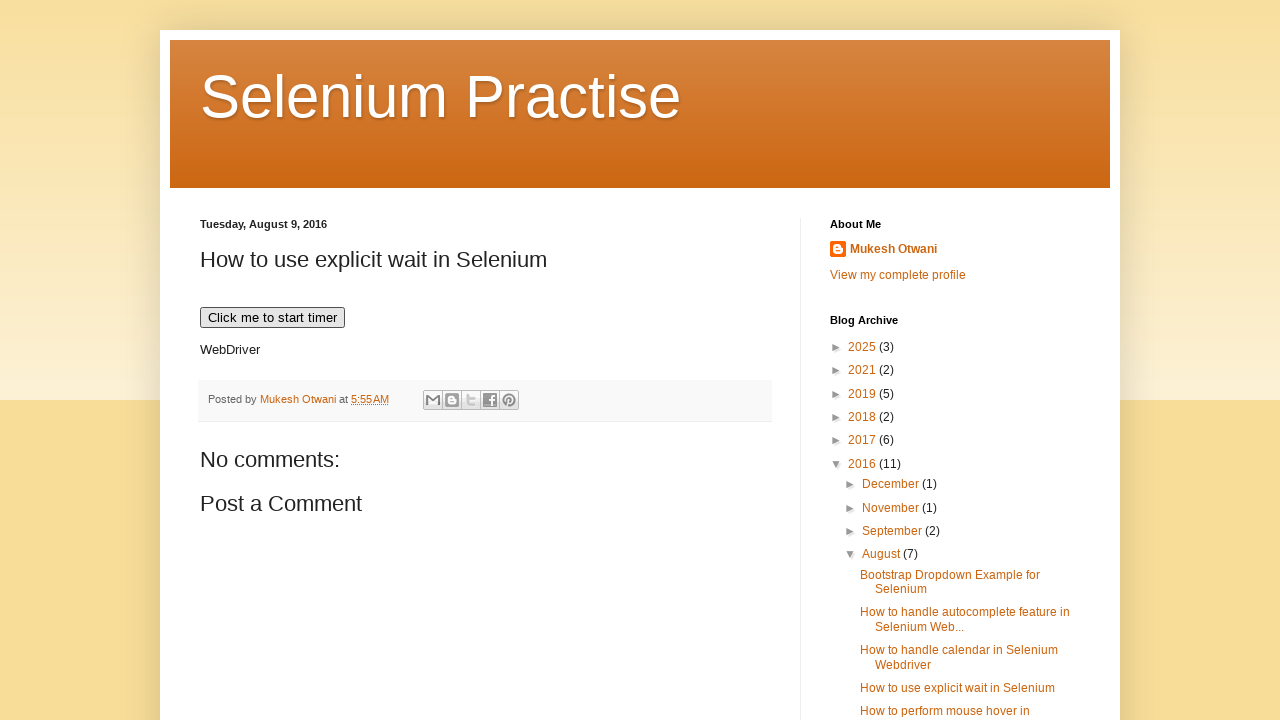

Verified that 'WebDriver' element is visible
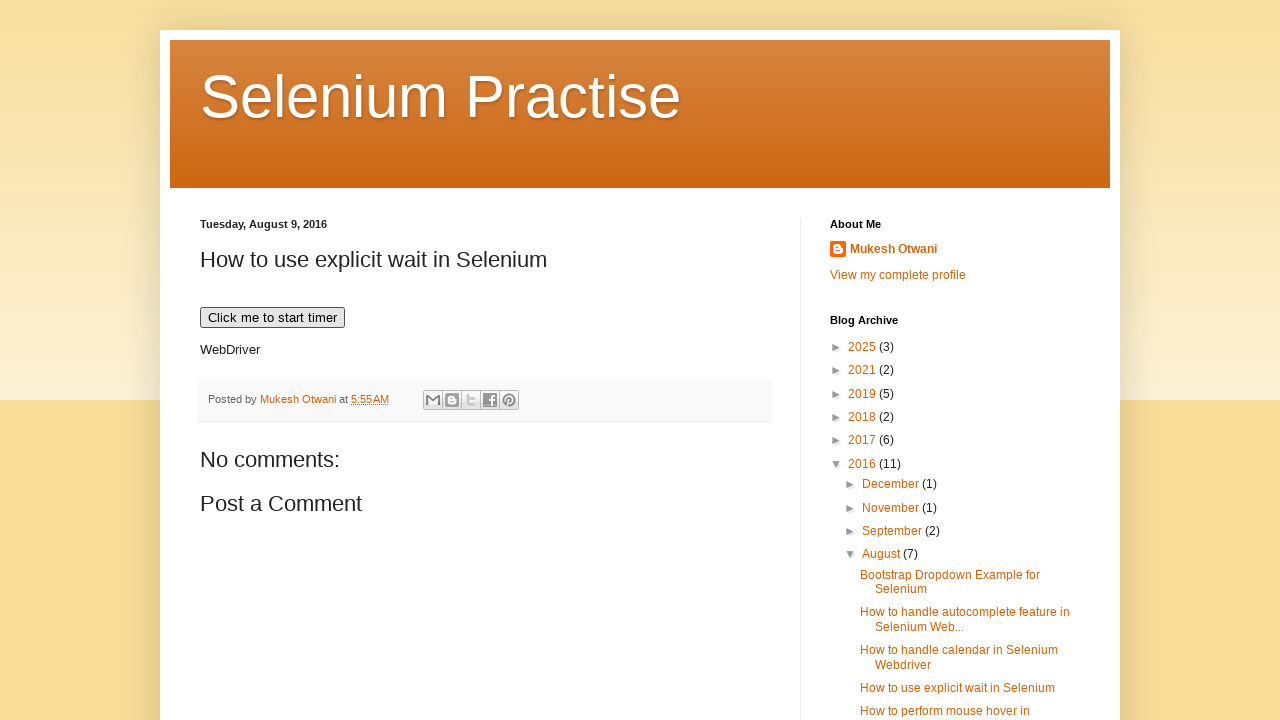

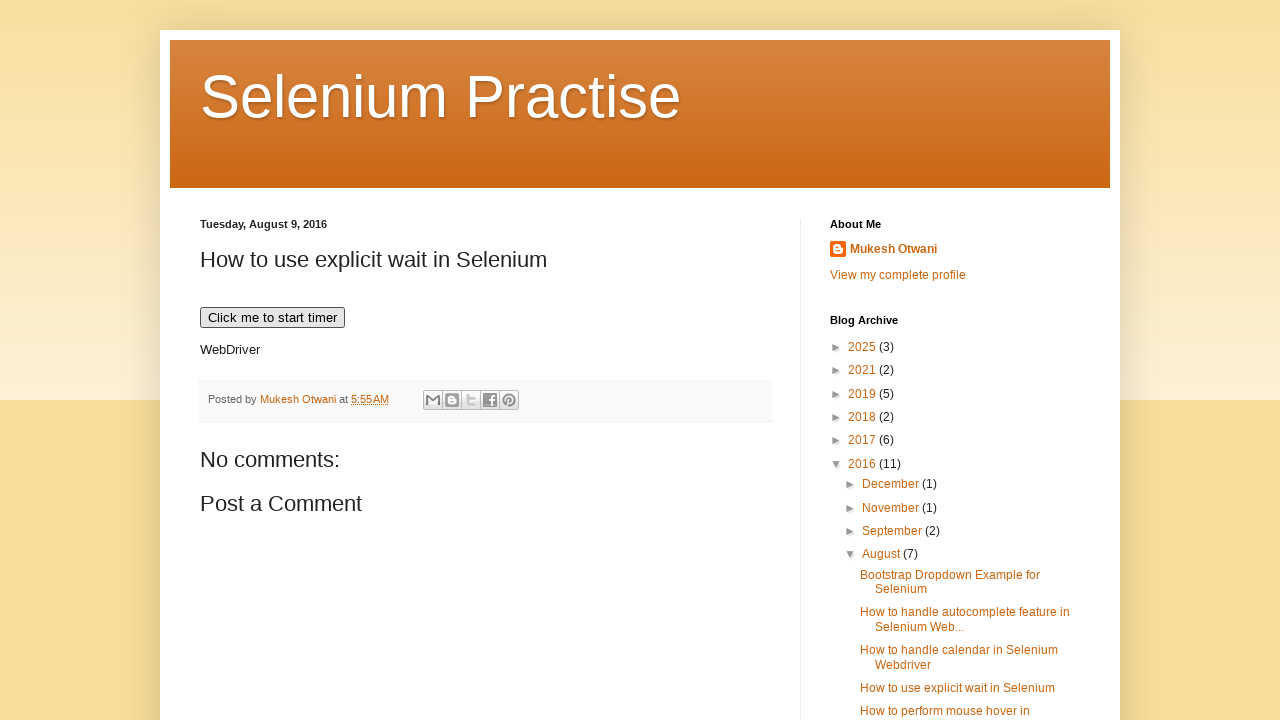